Tests dynamic content loading by clicking a start button and waiting for hidden content to become visible

Starting URL: https://the-internet.herokuapp.com/dynamic_loading/1

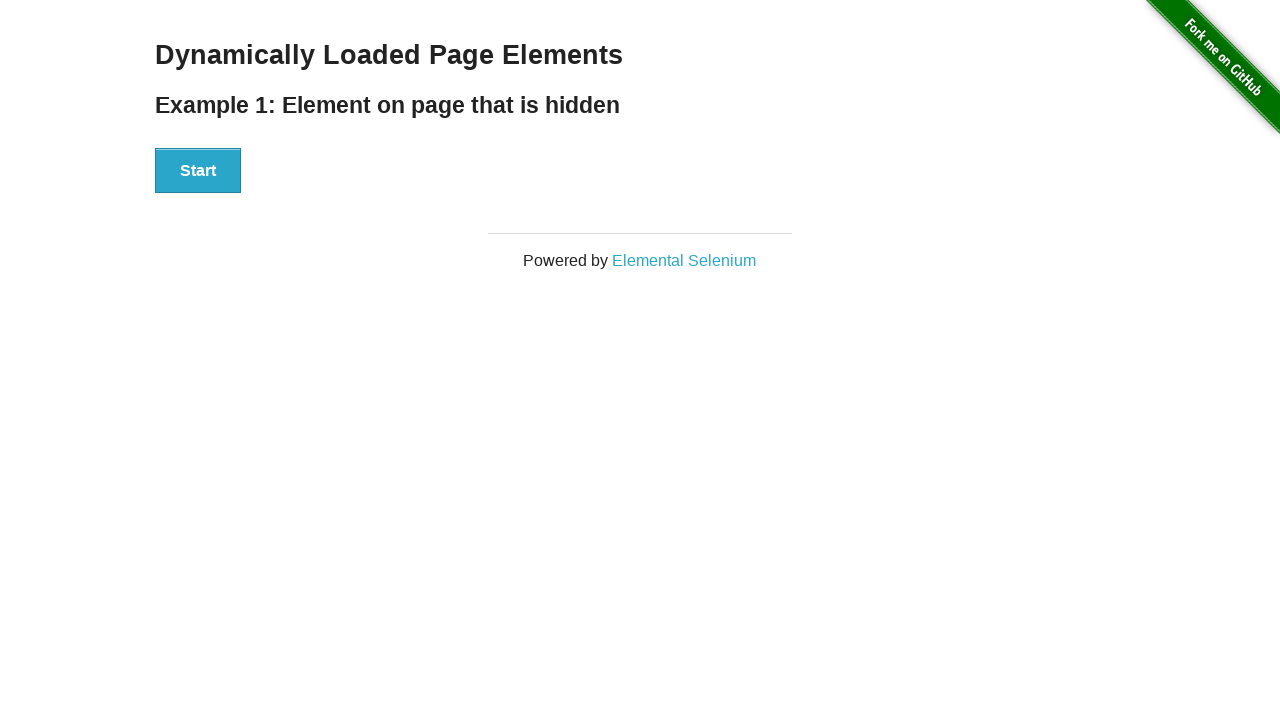

Clicked start button to trigger dynamic loading at (198, 171) on [id='start'] button
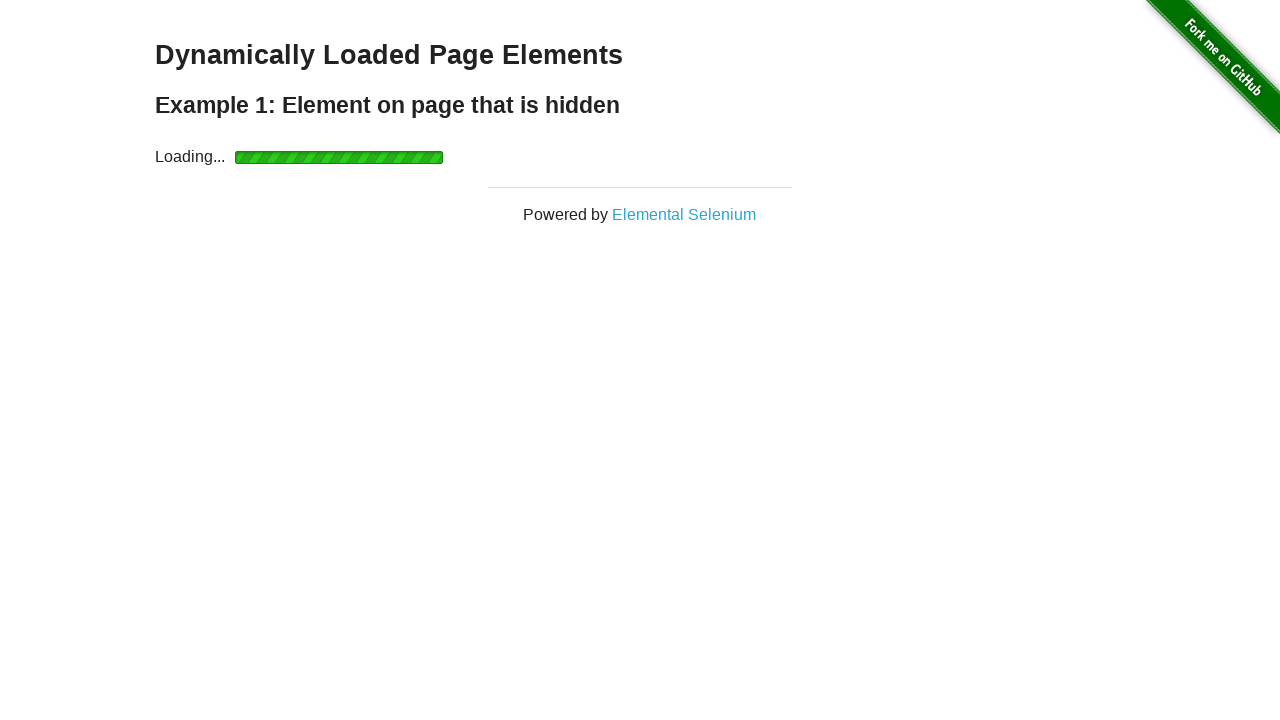

Waited for dynamically loaded content to become visible
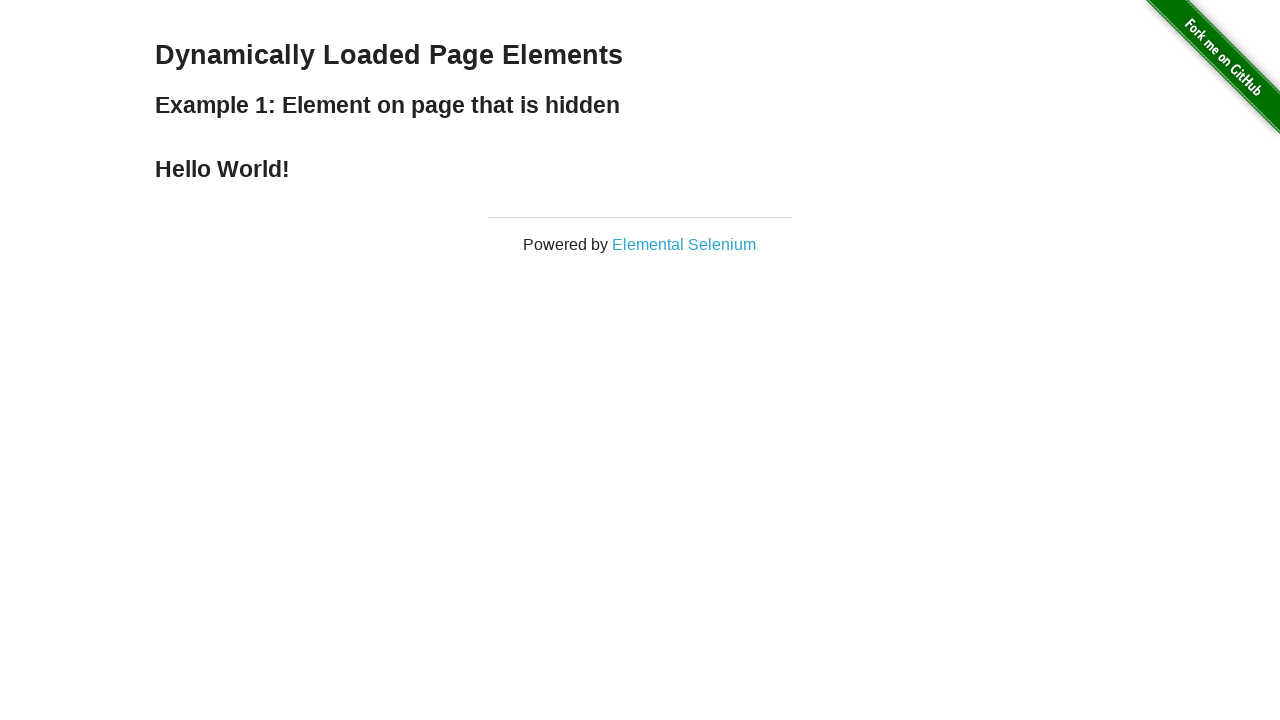

Located the finish element containing dynamic content
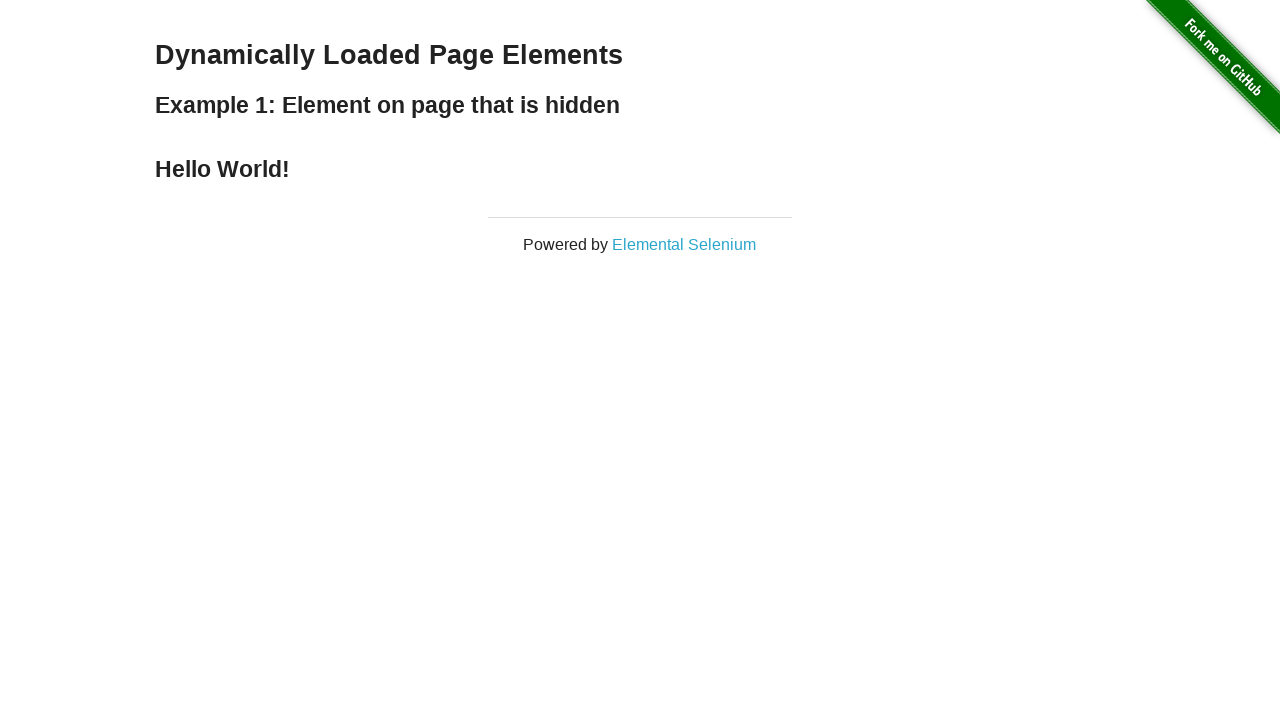

Printed text content of dynamically loaded element
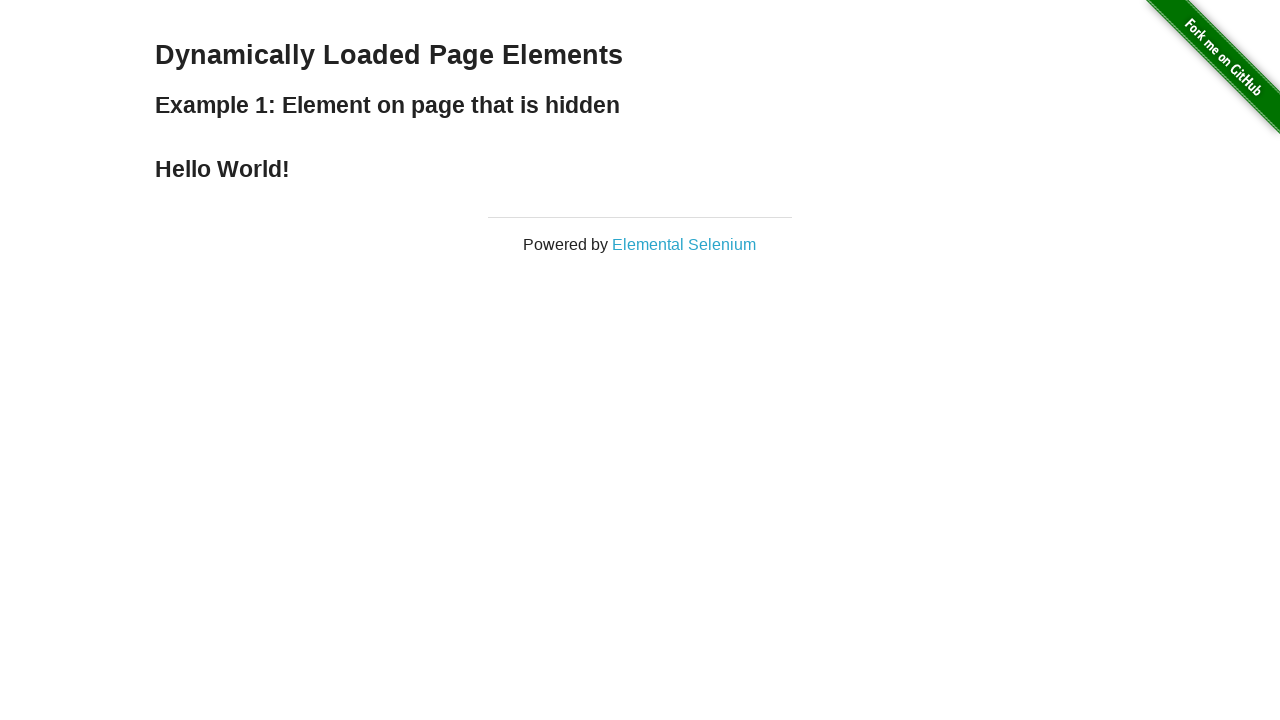

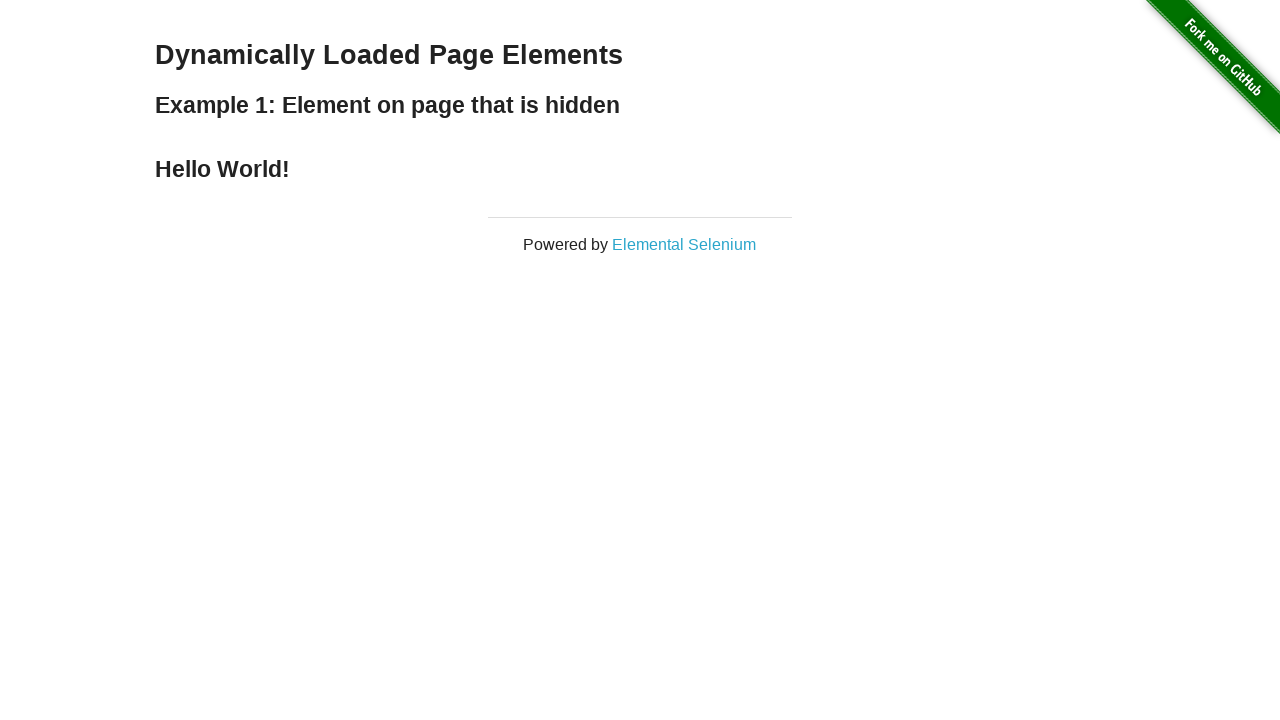